Navigates to IKEA Etobicoke events page and verifies that event content is present by checking for event-related elements and links.

Starting URL: https://www.ikea.com/ca/en/stores/events/ikea-etobicoke/

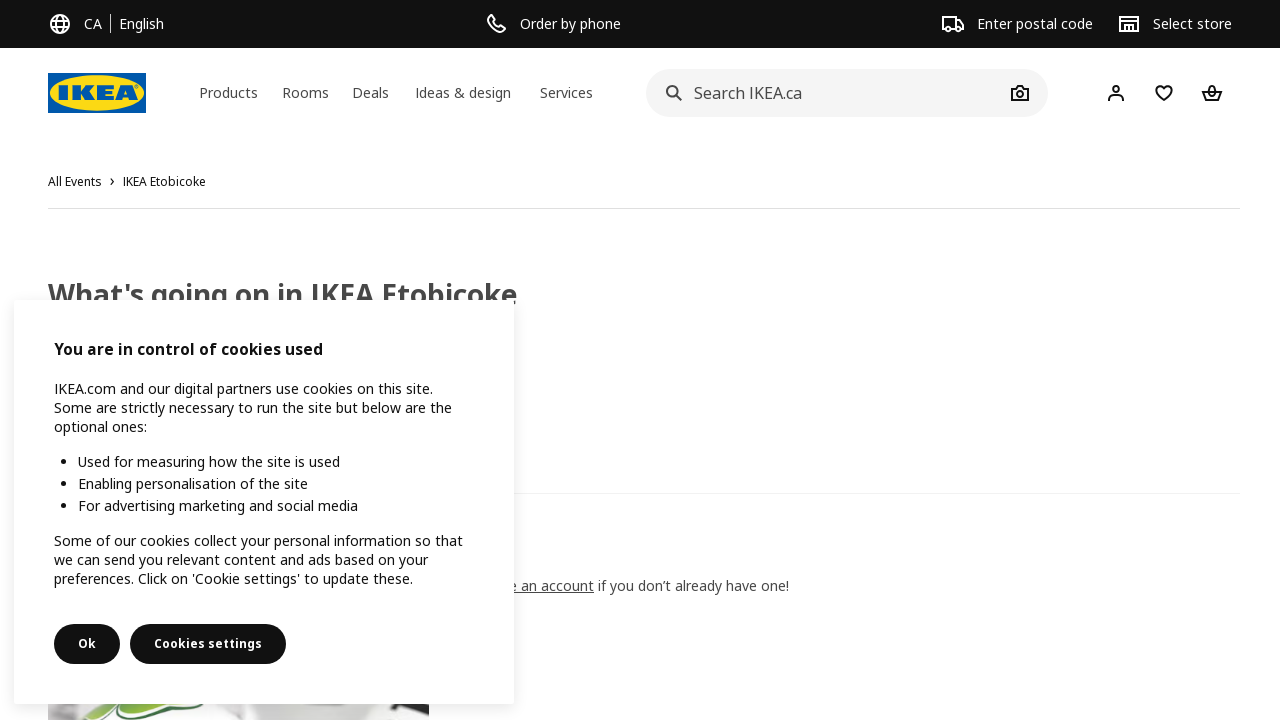

Waited for page body to load
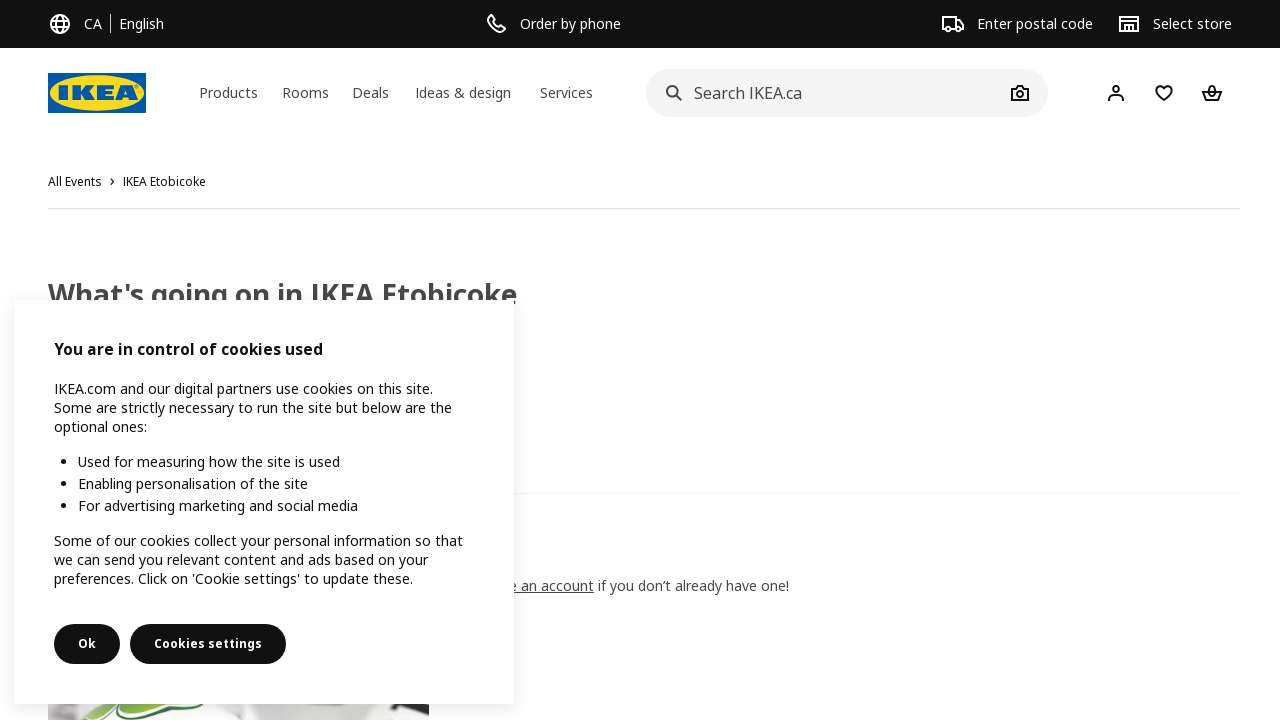

Waited 5 seconds for JavaScript rendering
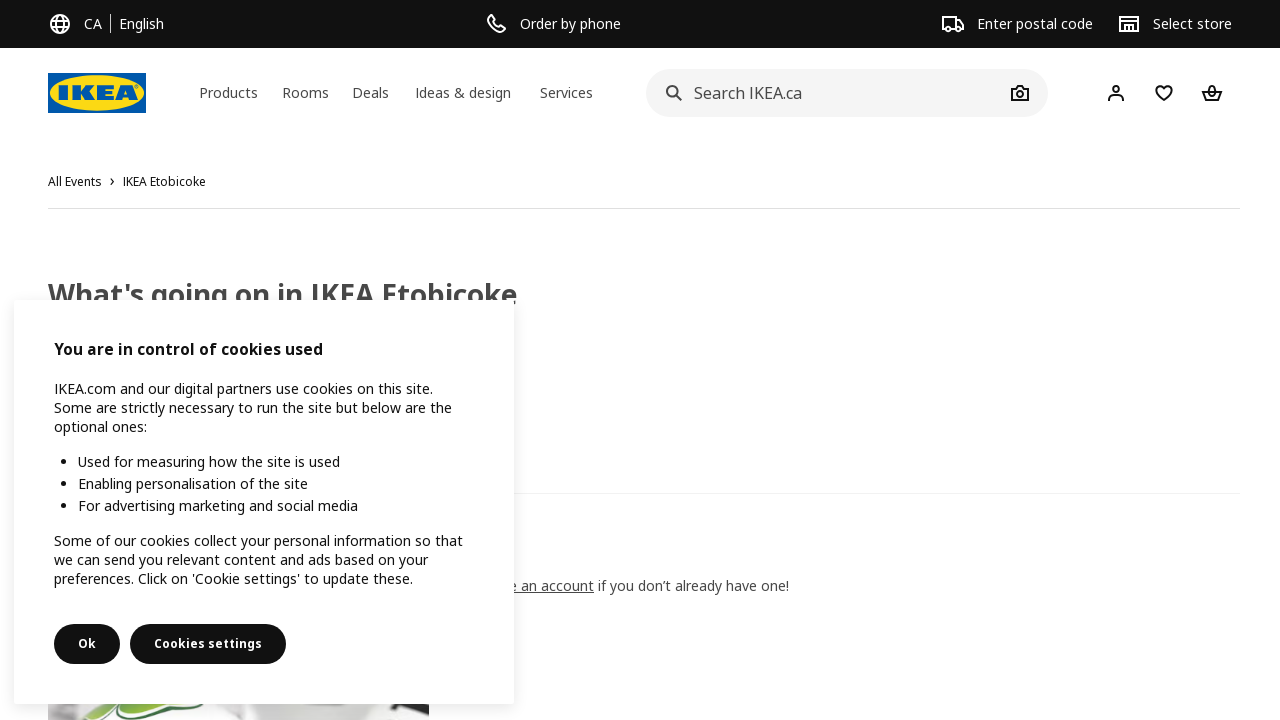

Verified event links are present on IKEA Etobicoke events page
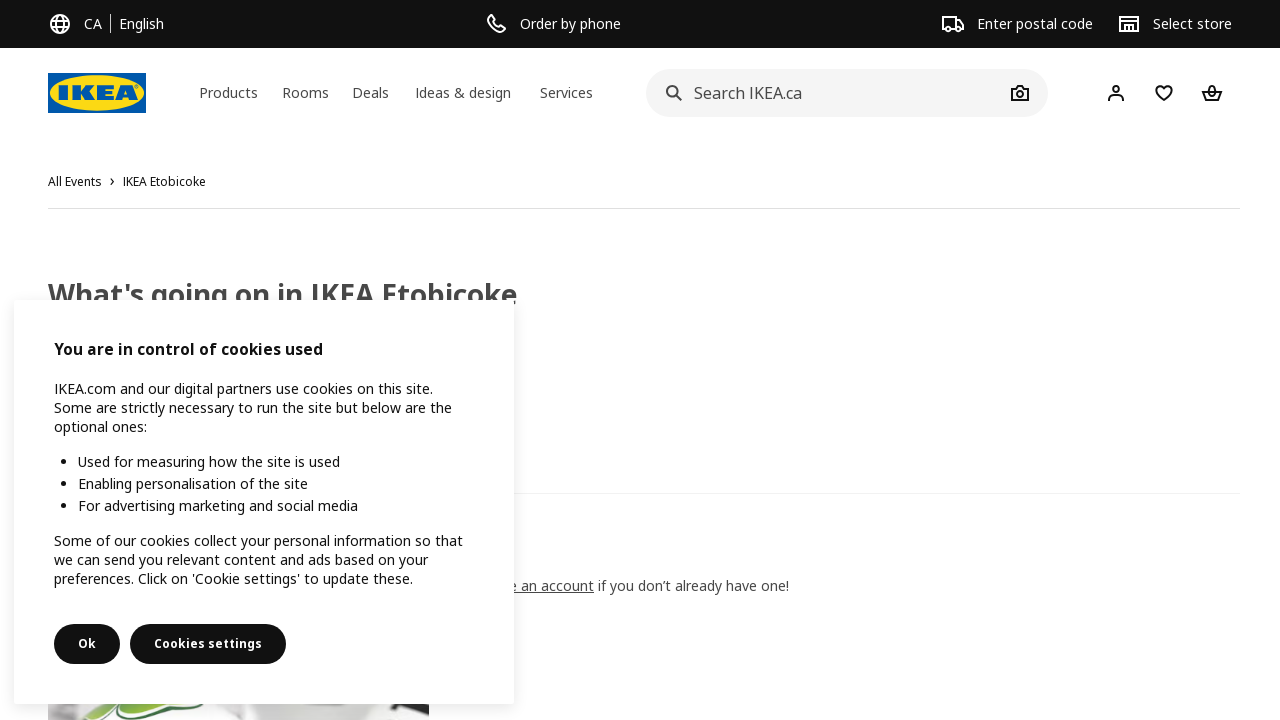

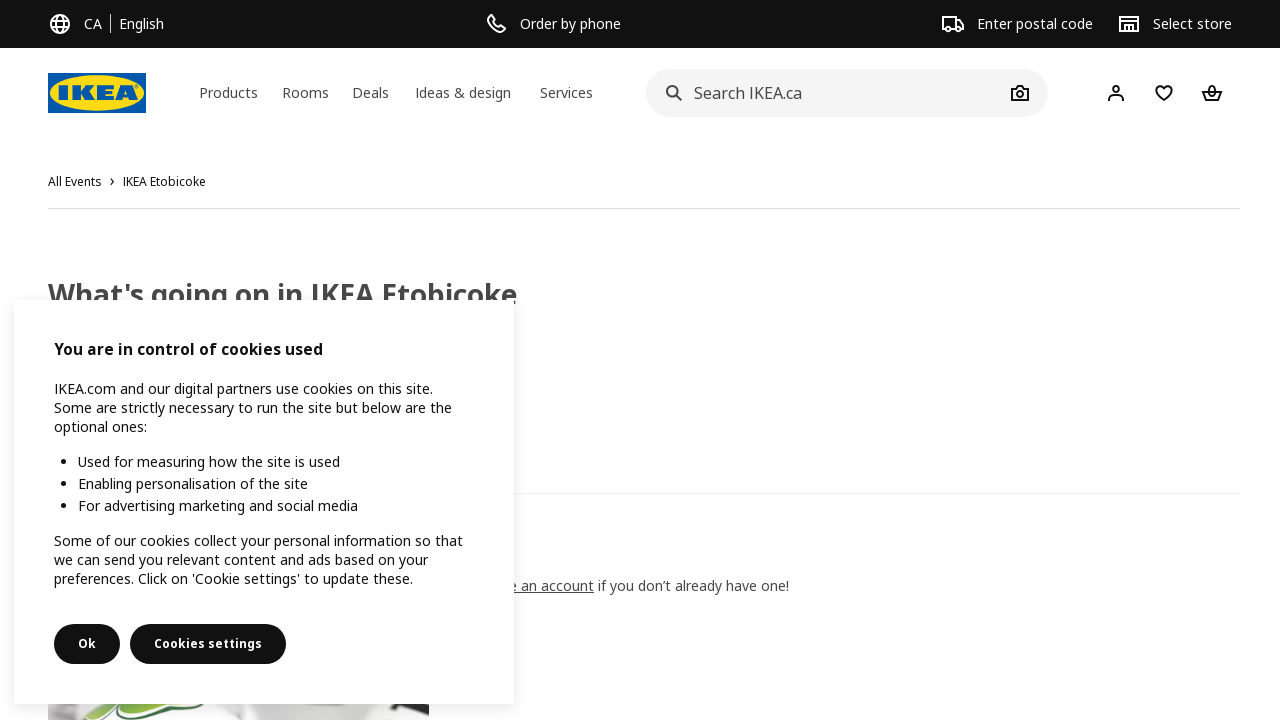